Tests AJAX functionality by clicking a button and waiting for dynamically loaded content to appear

Starting URL: https://v1.training-support.net/selenium/ajax

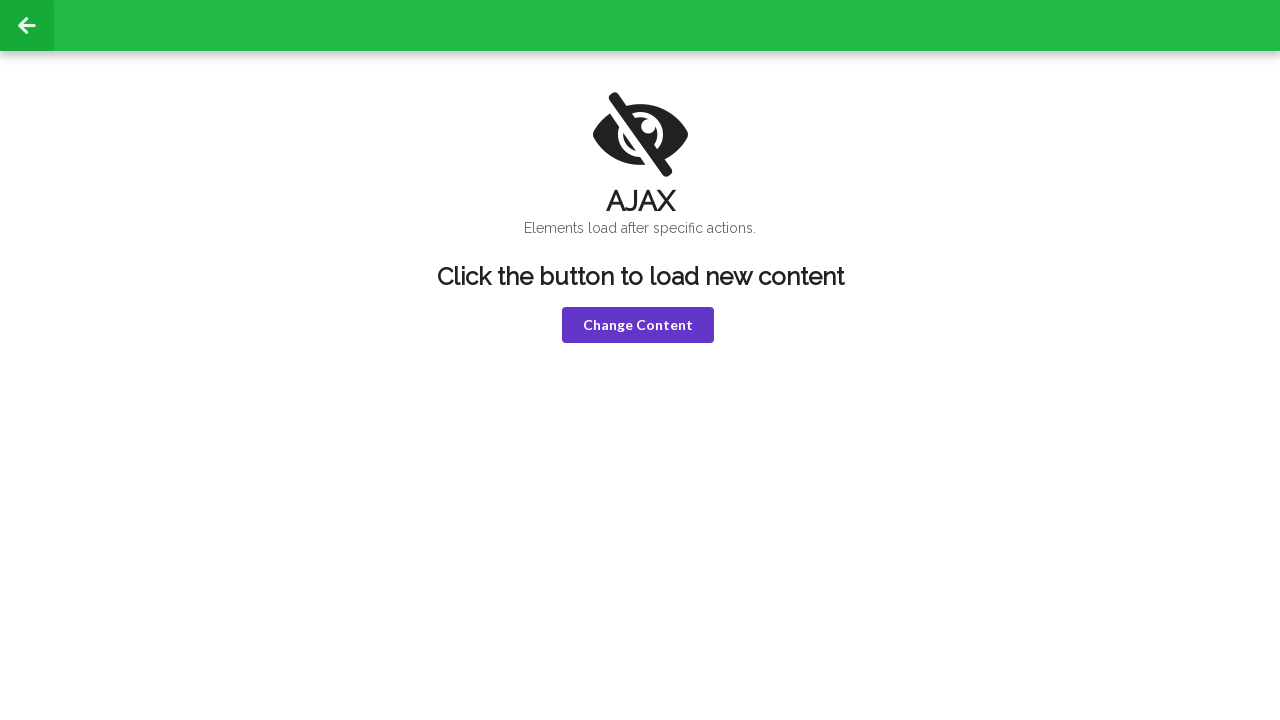

Clicked the Change Content button (violet button) at (638, 325) on .violet
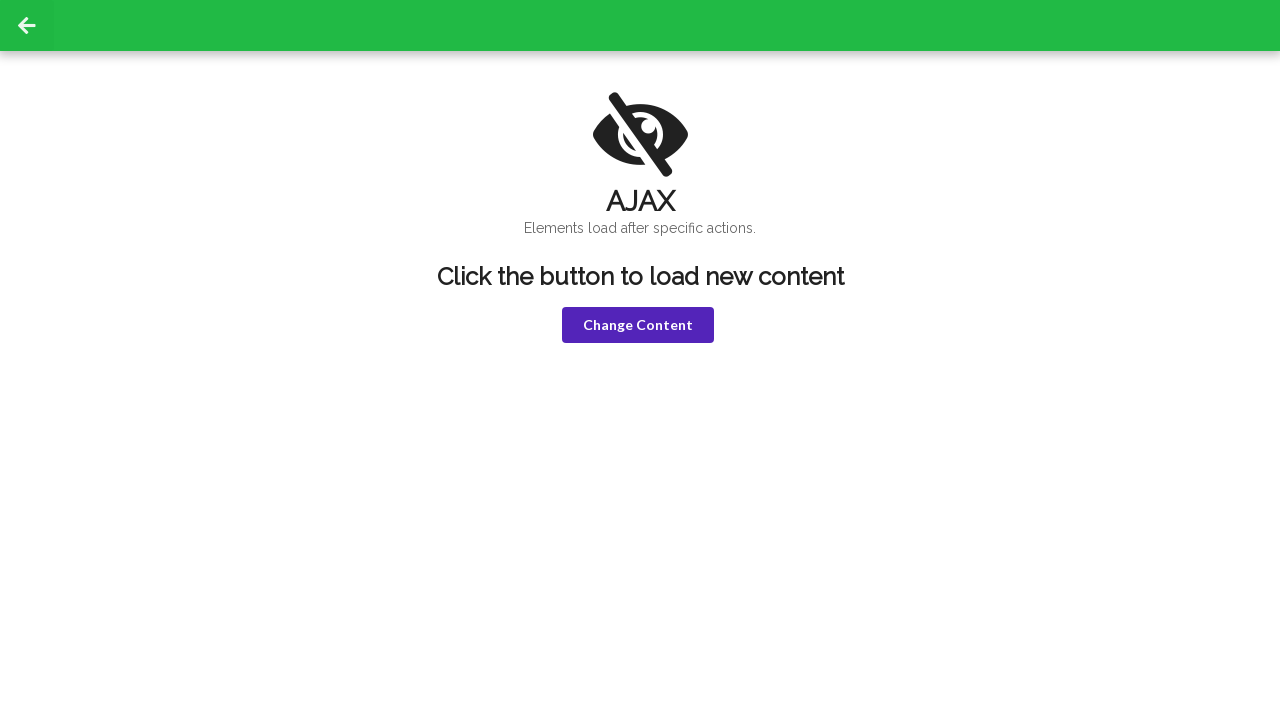

Waited for h1 element to become visible
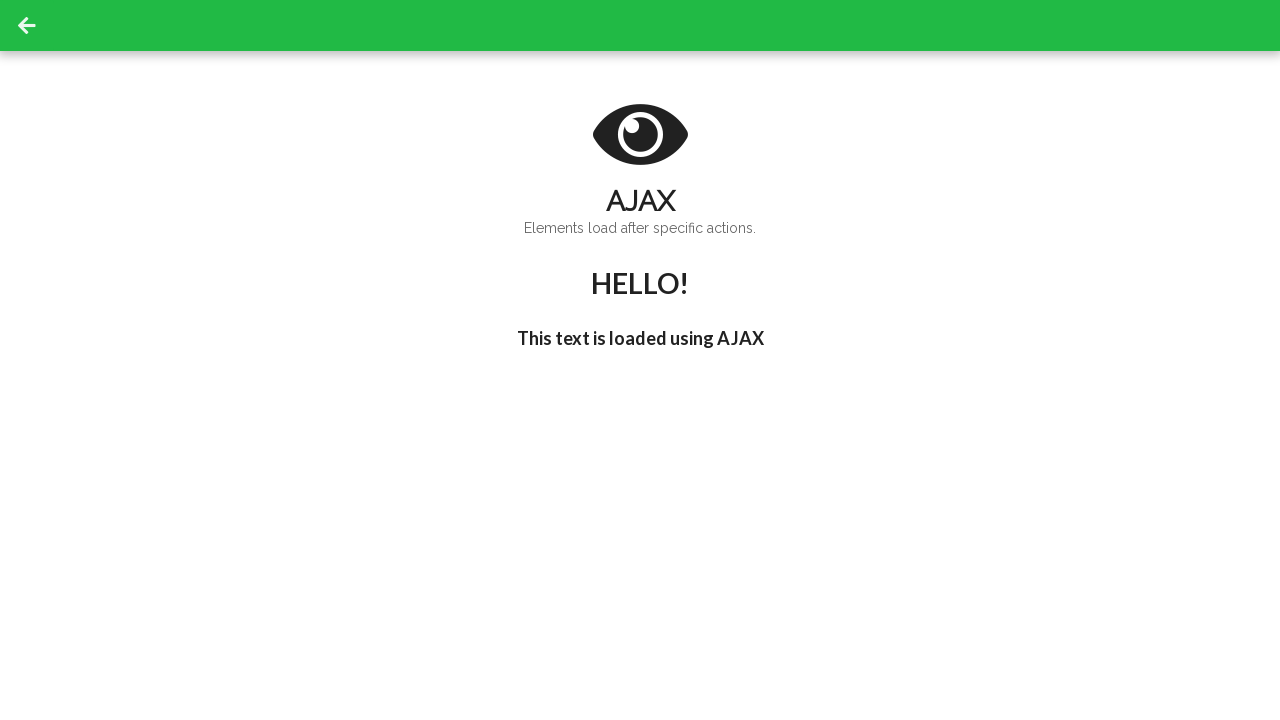

Retrieved h1 text content: 'HELLO!'
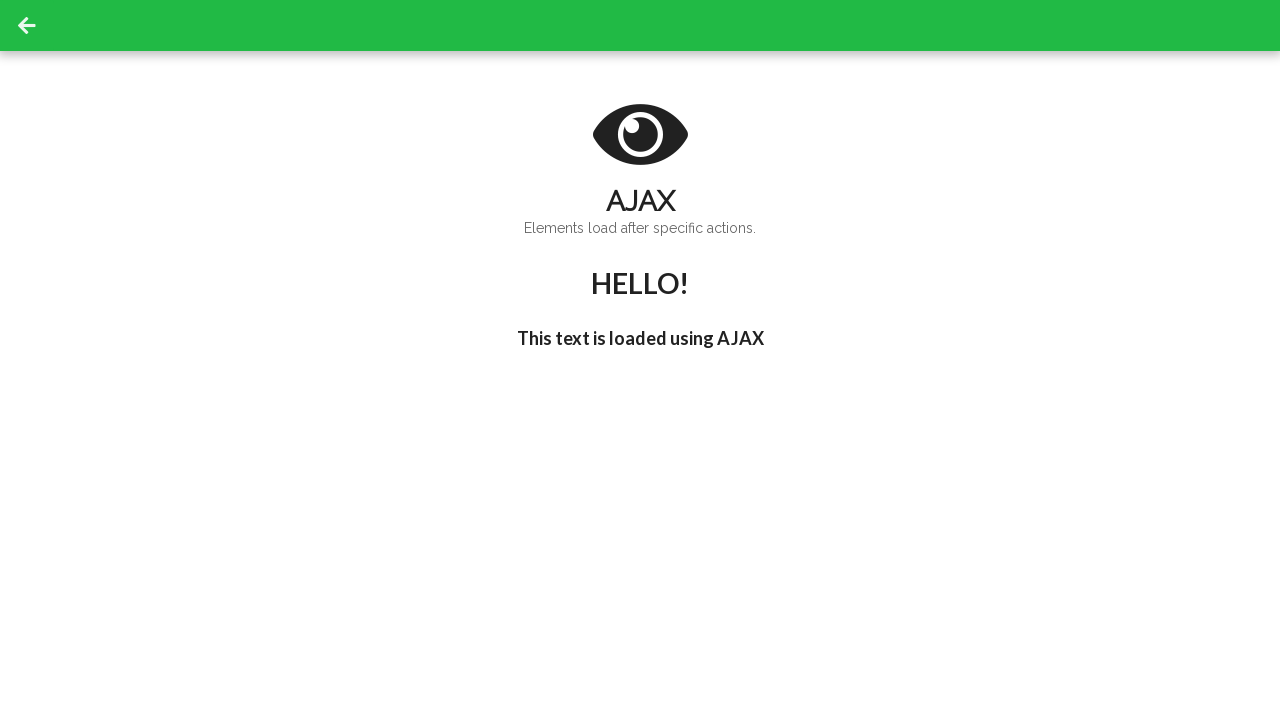

Waited for h3 element to contain 'I'm late!' text
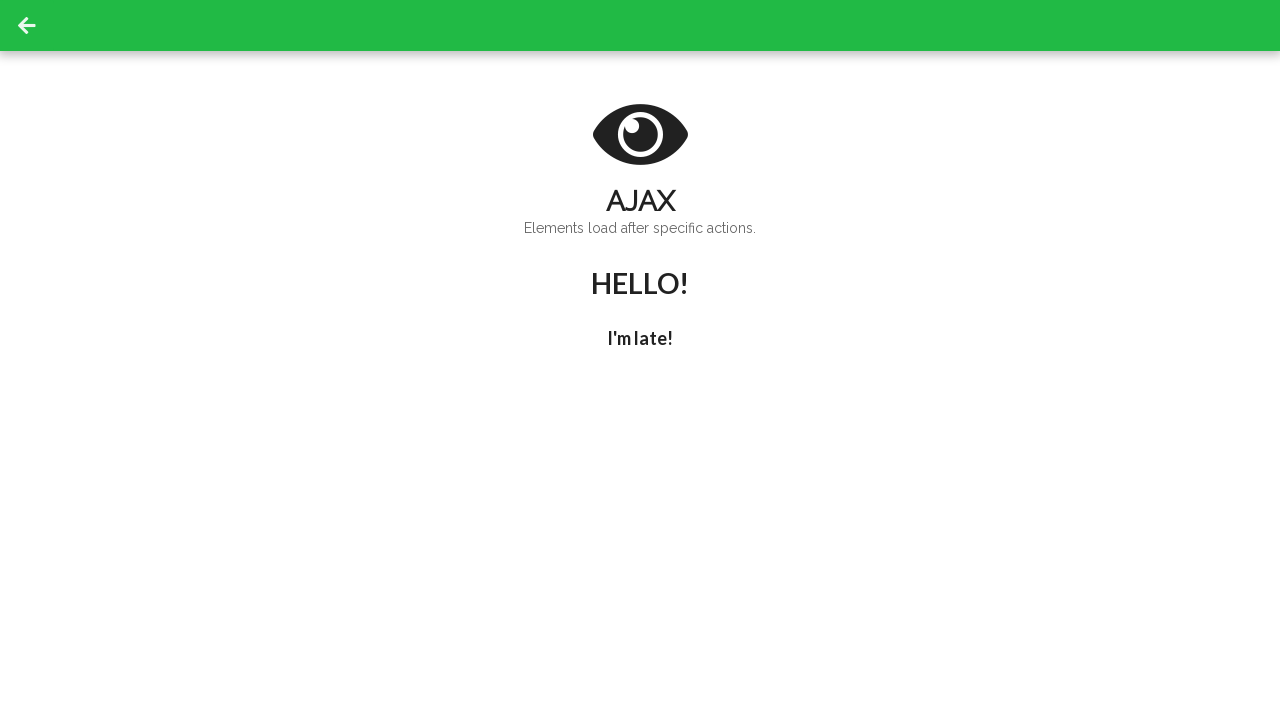

Retrieved h3 text content: 'I'm late!'
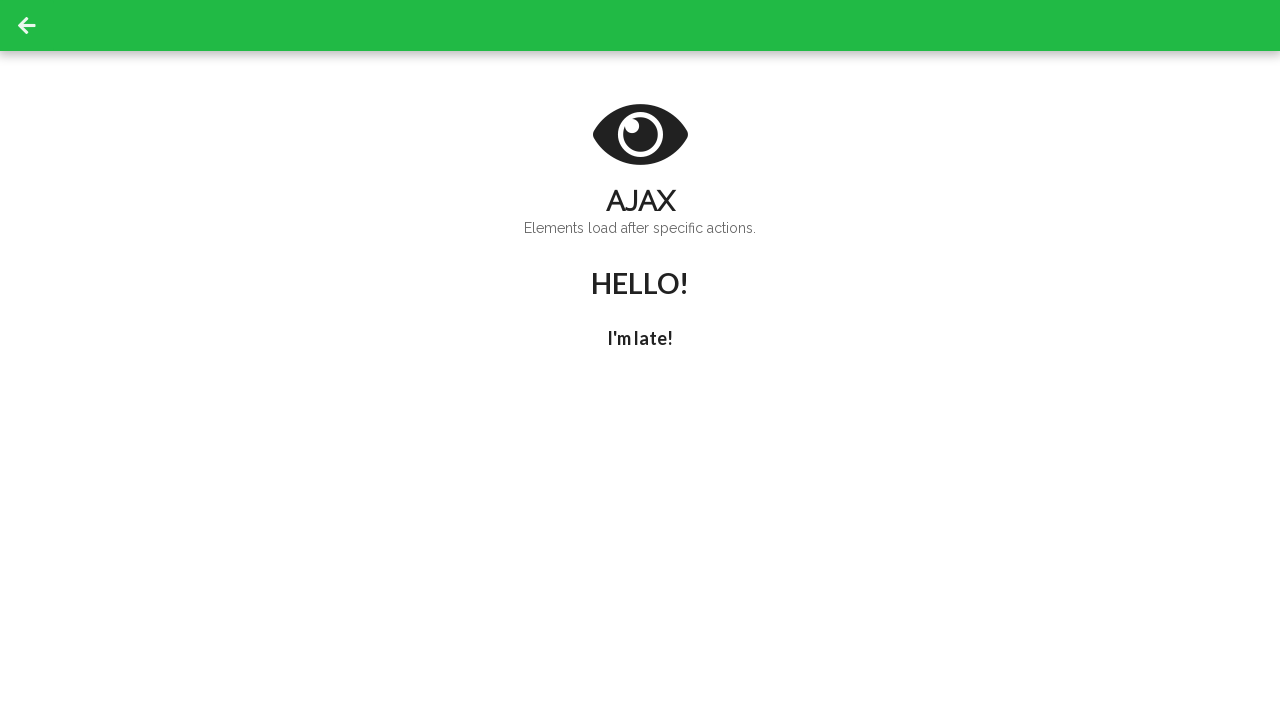

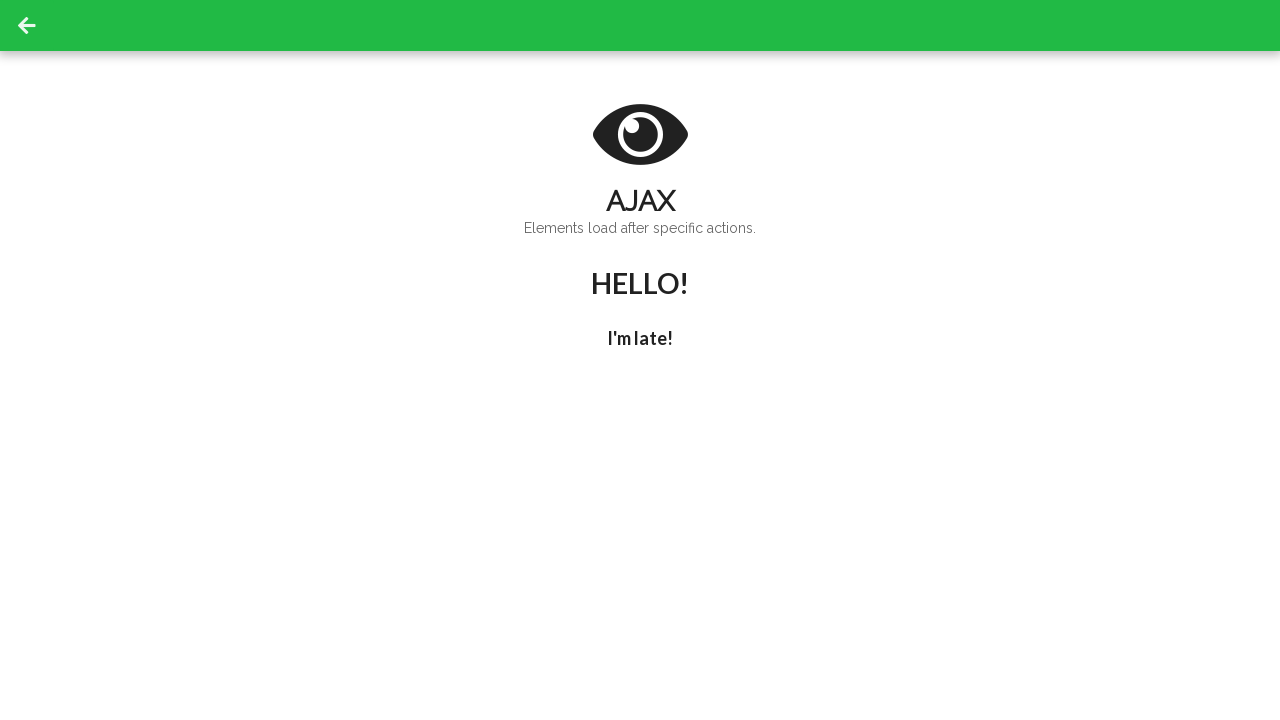